Tests keyboard input functionality by entering text and verifying the last entered character

Starting URL: https://the-internet.herokuapp.com/key_presses

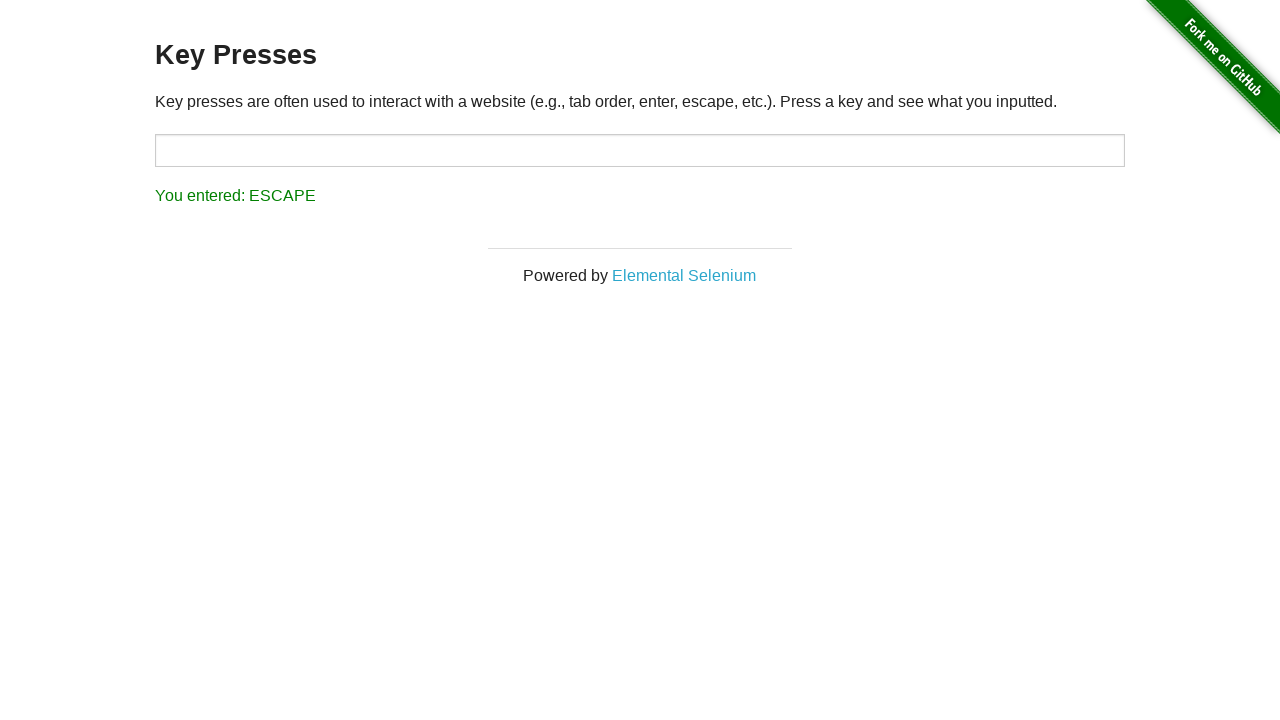

Filled target field with 'aRm' on #target
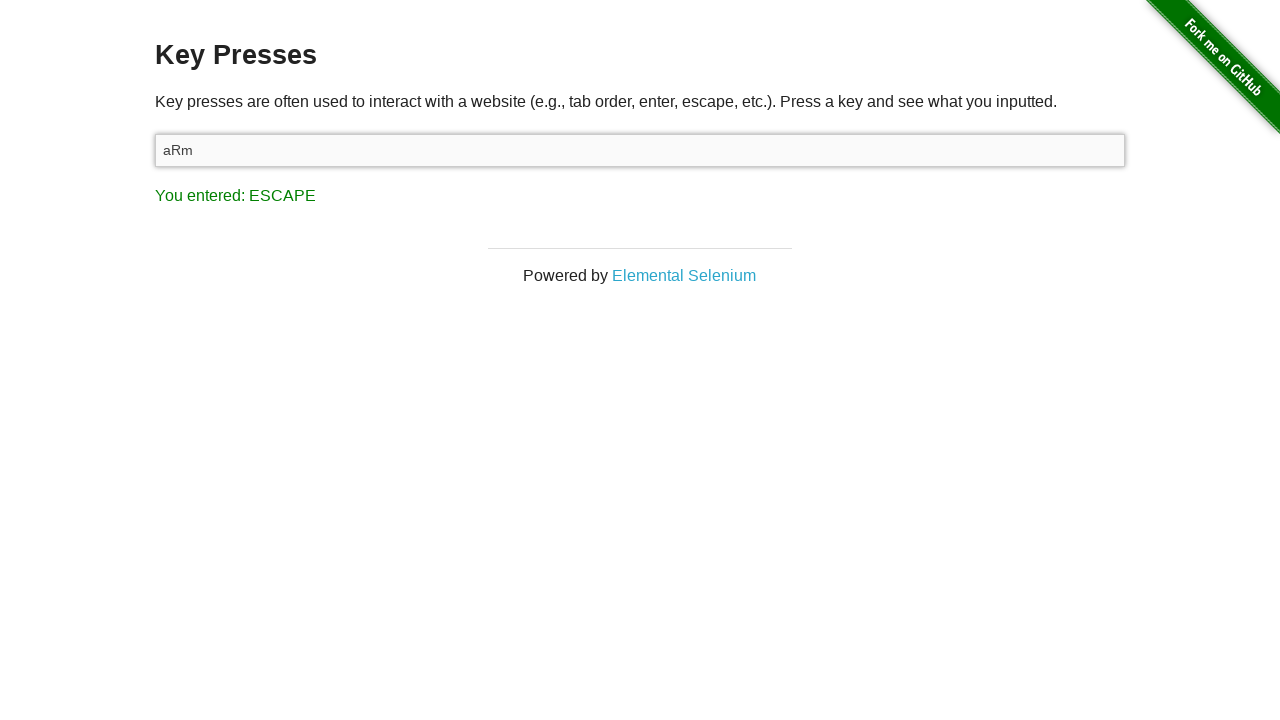

Pressed End key to move cursor to end of text on #target
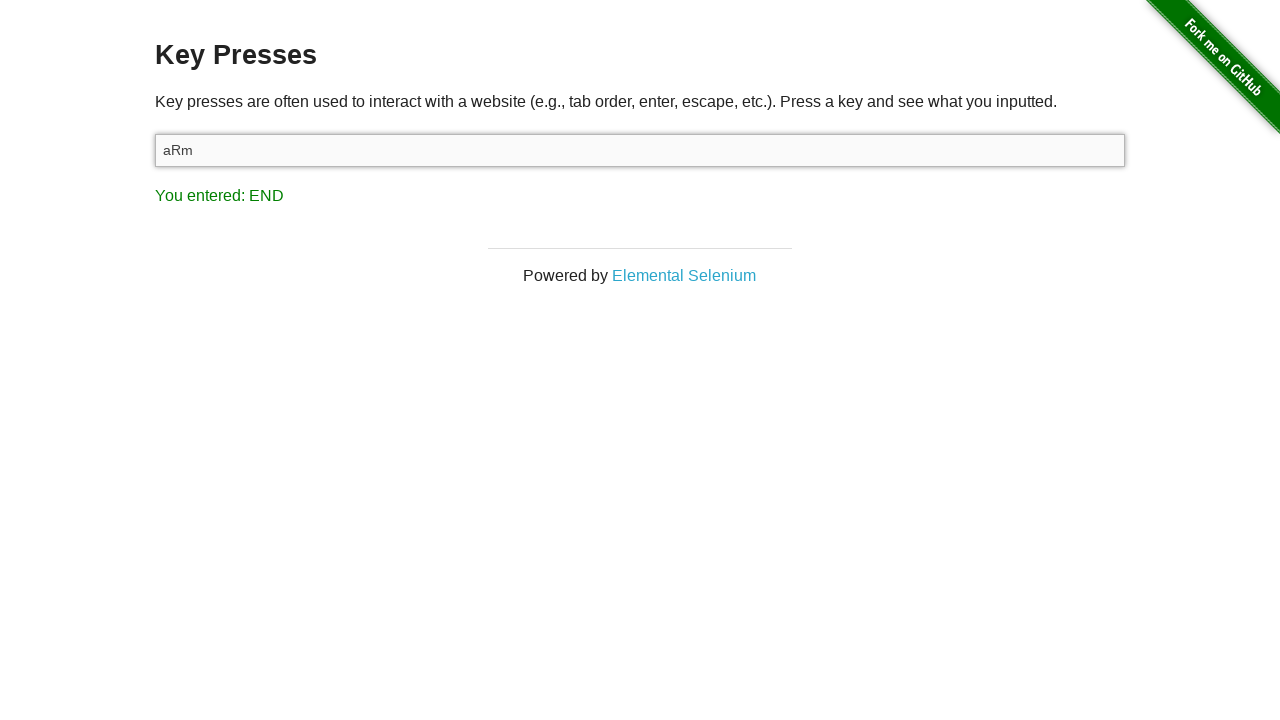

Typed 'Nr#%2mj0' to append to target field on #target
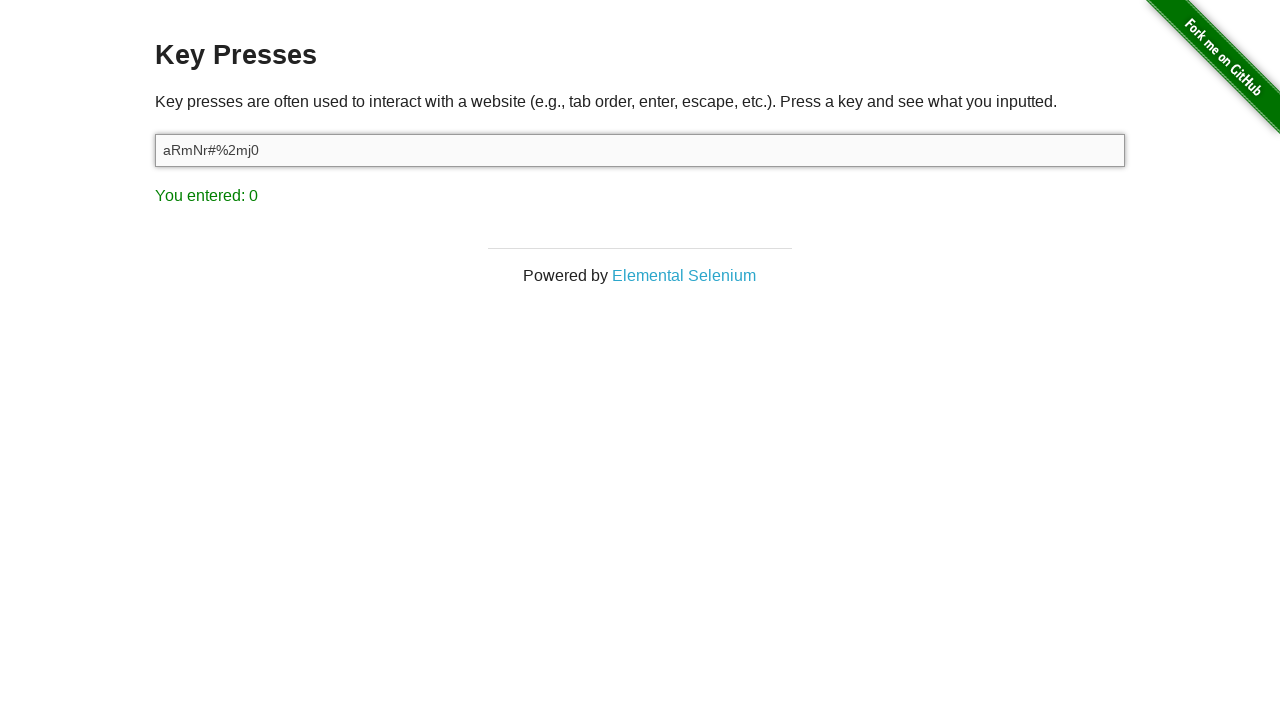

Retrieved result text from page
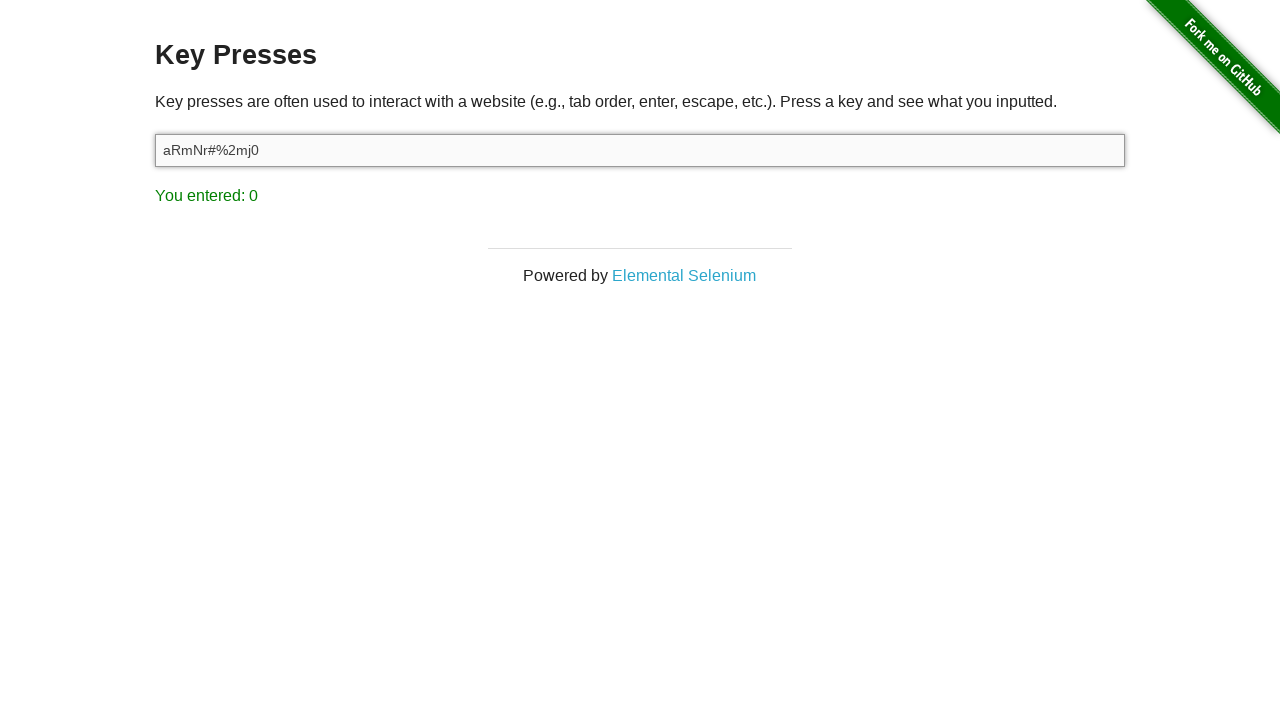

Cleared target field after verifying last character was '0' on #target
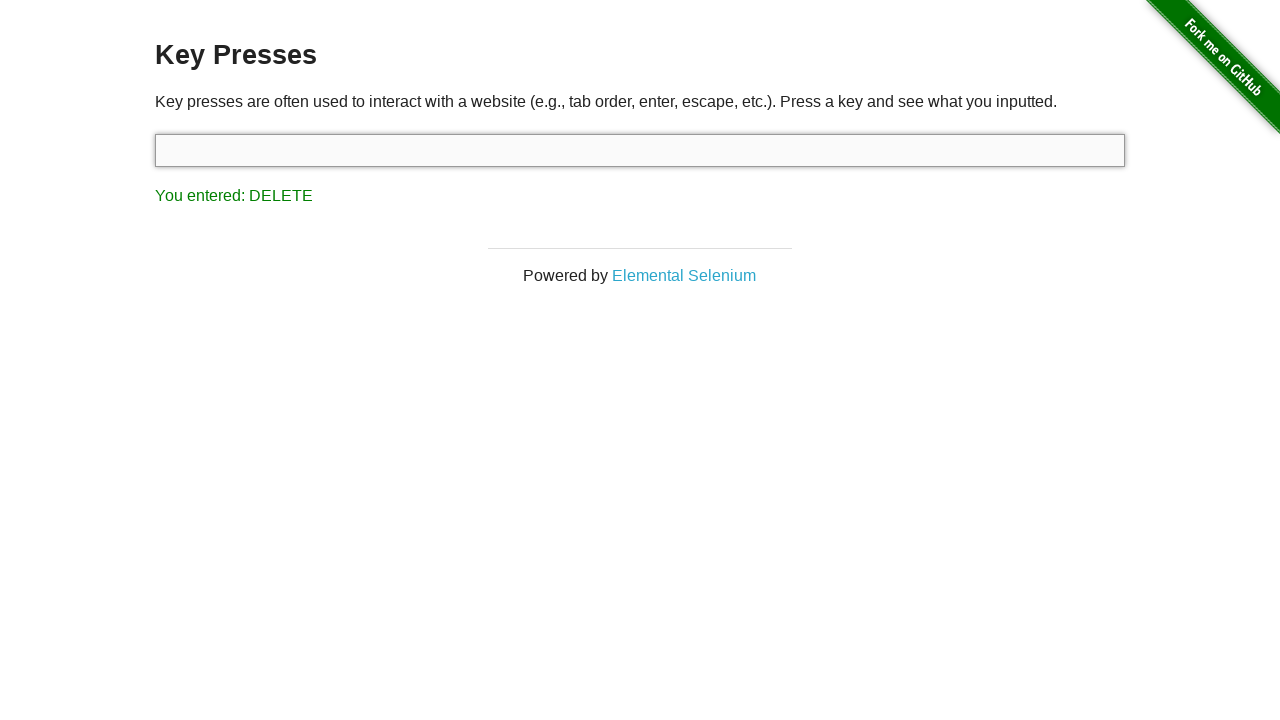

Typed 'Success!' in target field - test passed on #target
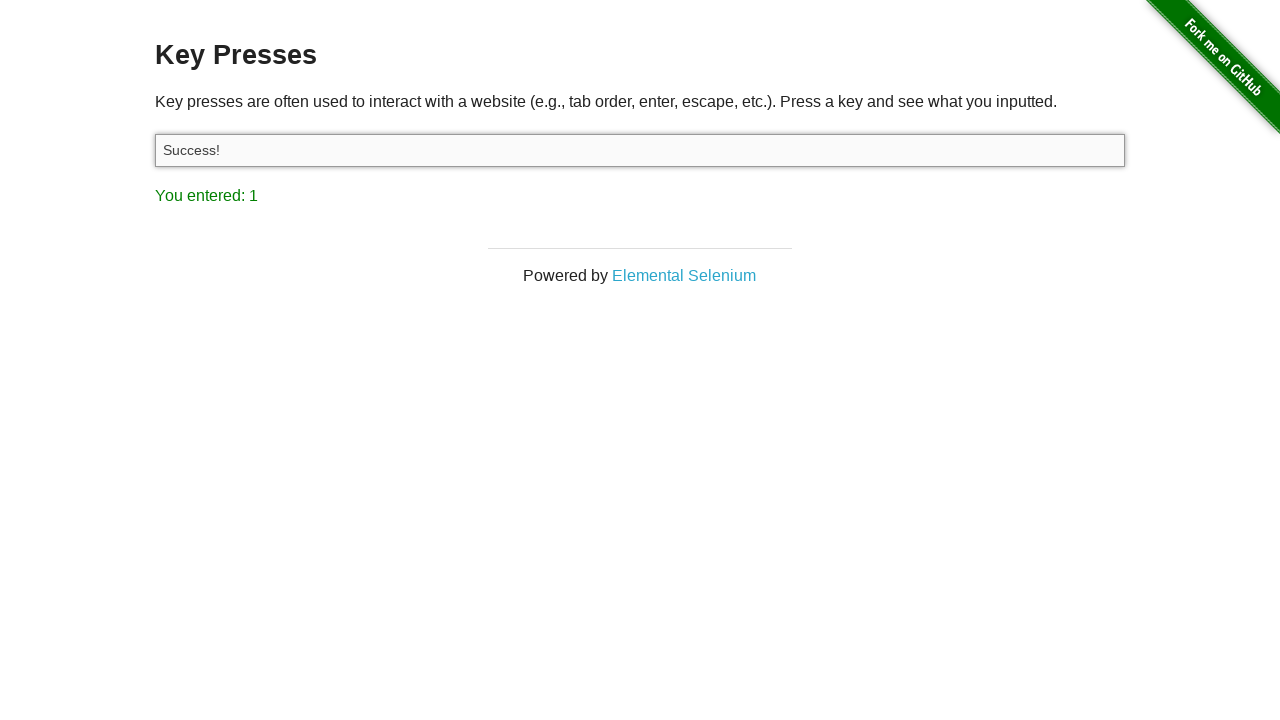

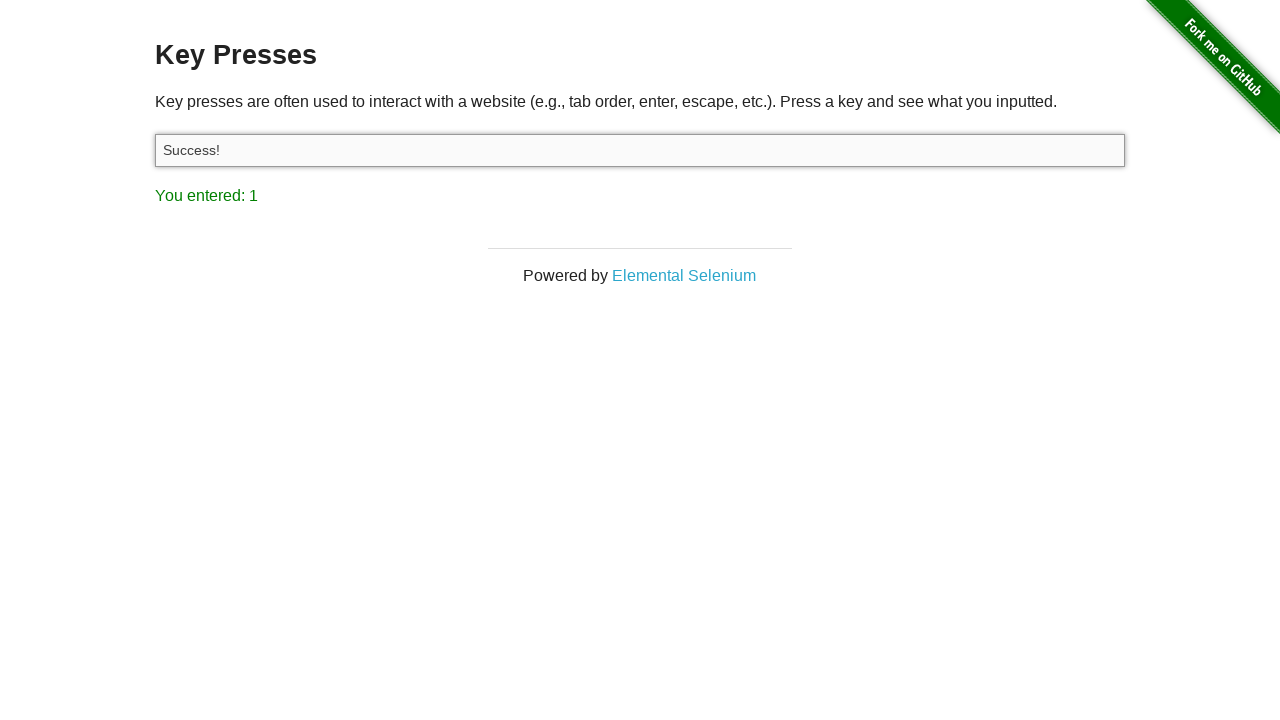